Tests that other controls are hidden when editing a todo item.

Starting URL: https://demo.playwright.dev/todomvc

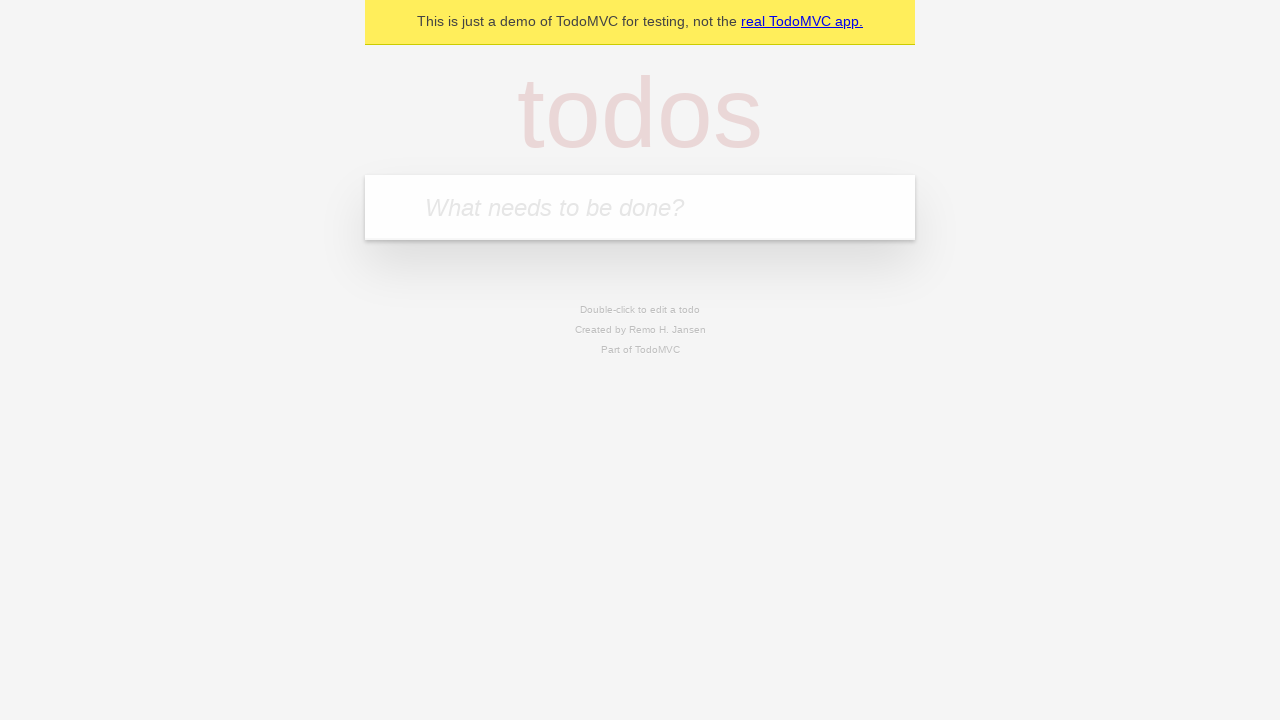

Filled todo input with 'buy some cheese' on internal:attr=[placeholder="What needs to be done?"i]
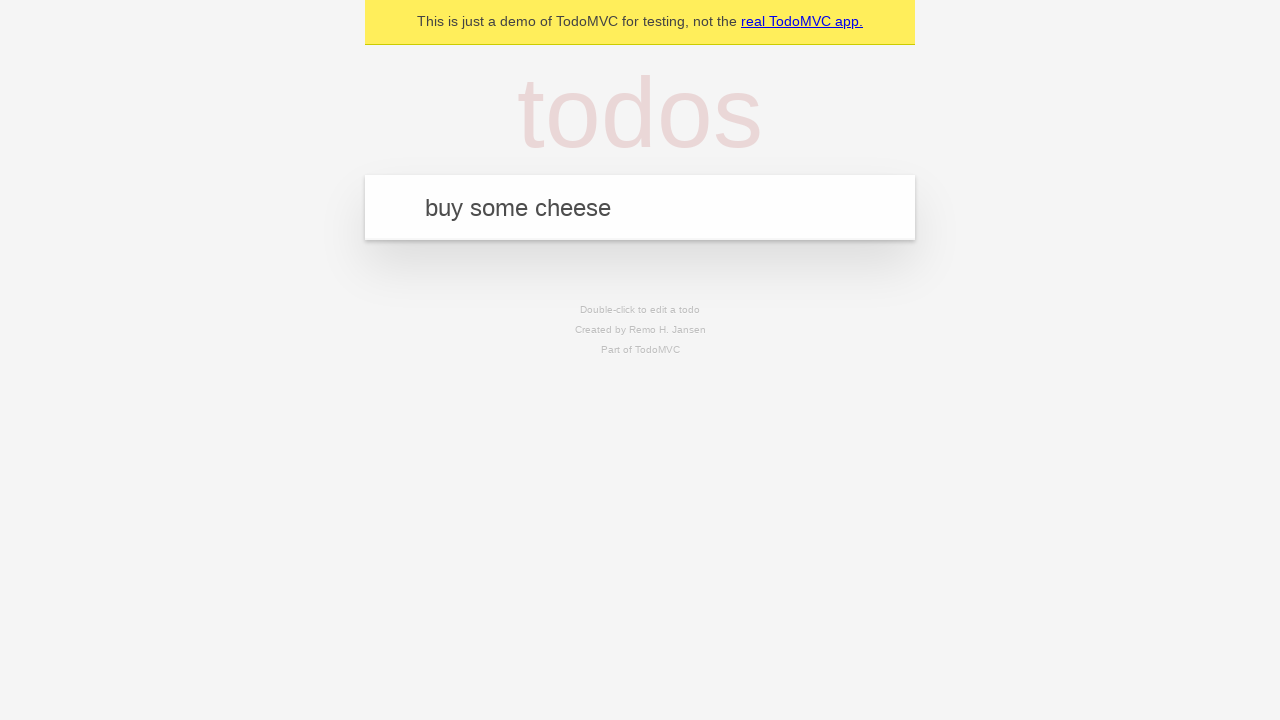

Pressed Enter to create first todo on internal:attr=[placeholder="What needs to be done?"i]
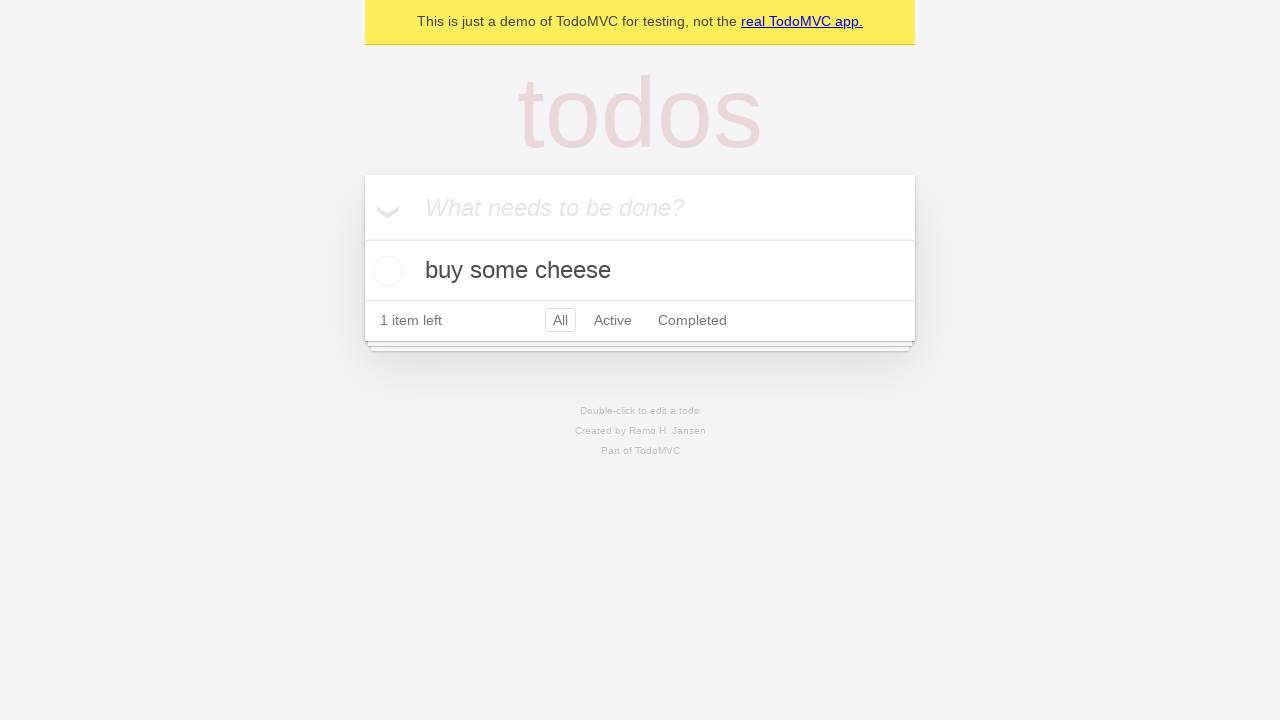

Filled todo input with 'feed the cat' on internal:attr=[placeholder="What needs to be done?"i]
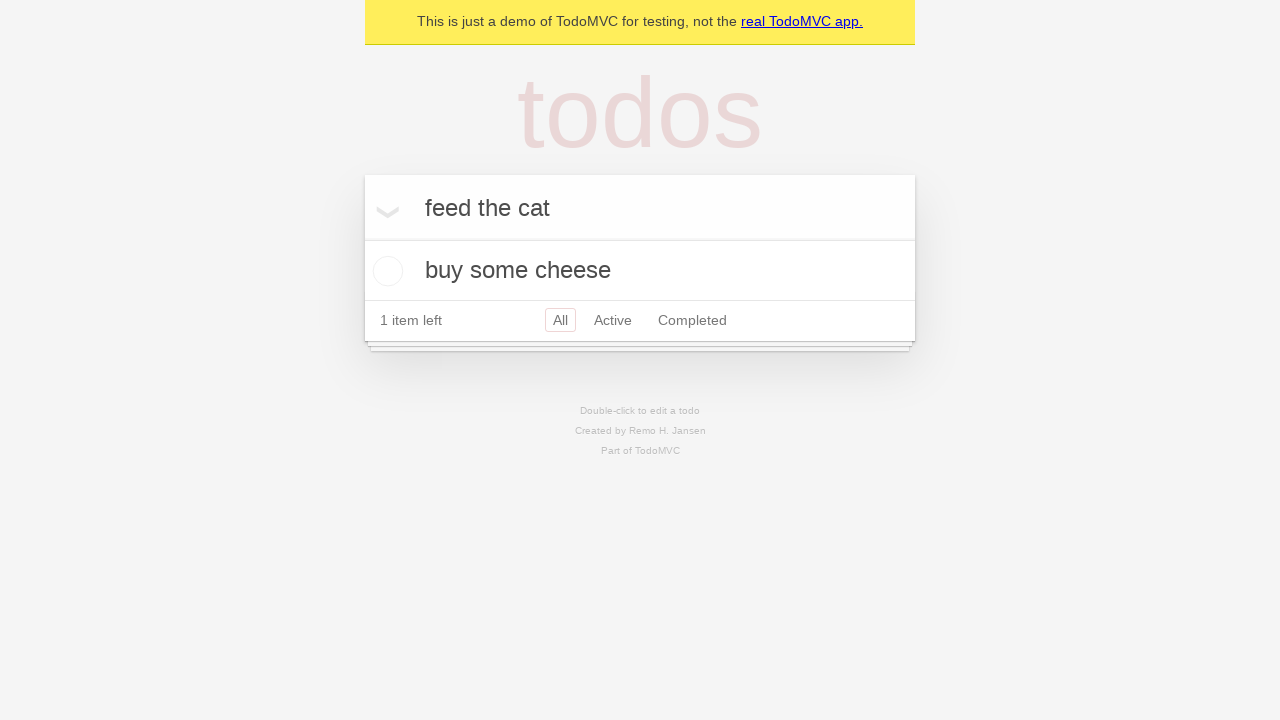

Pressed Enter to create second todo on internal:attr=[placeholder="What needs to be done?"i]
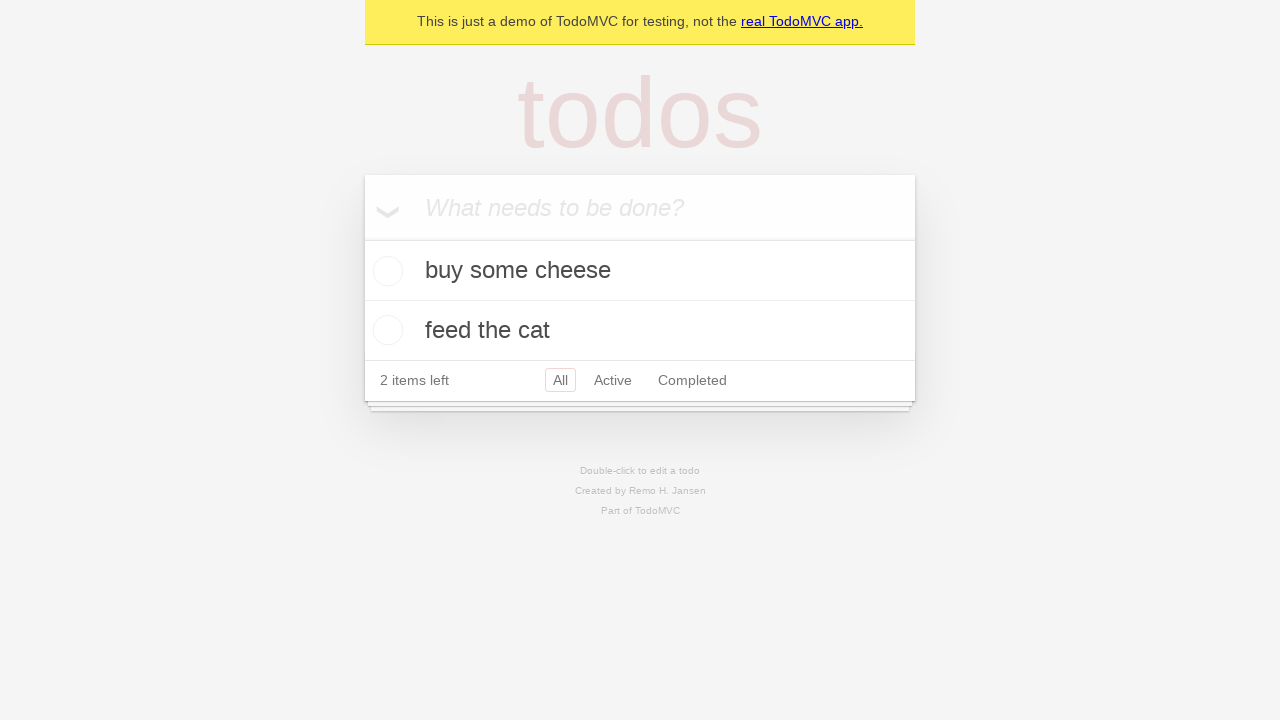

Filled todo input with 'book a doctors appointment' on internal:attr=[placeholder="What needs to be done?"i]
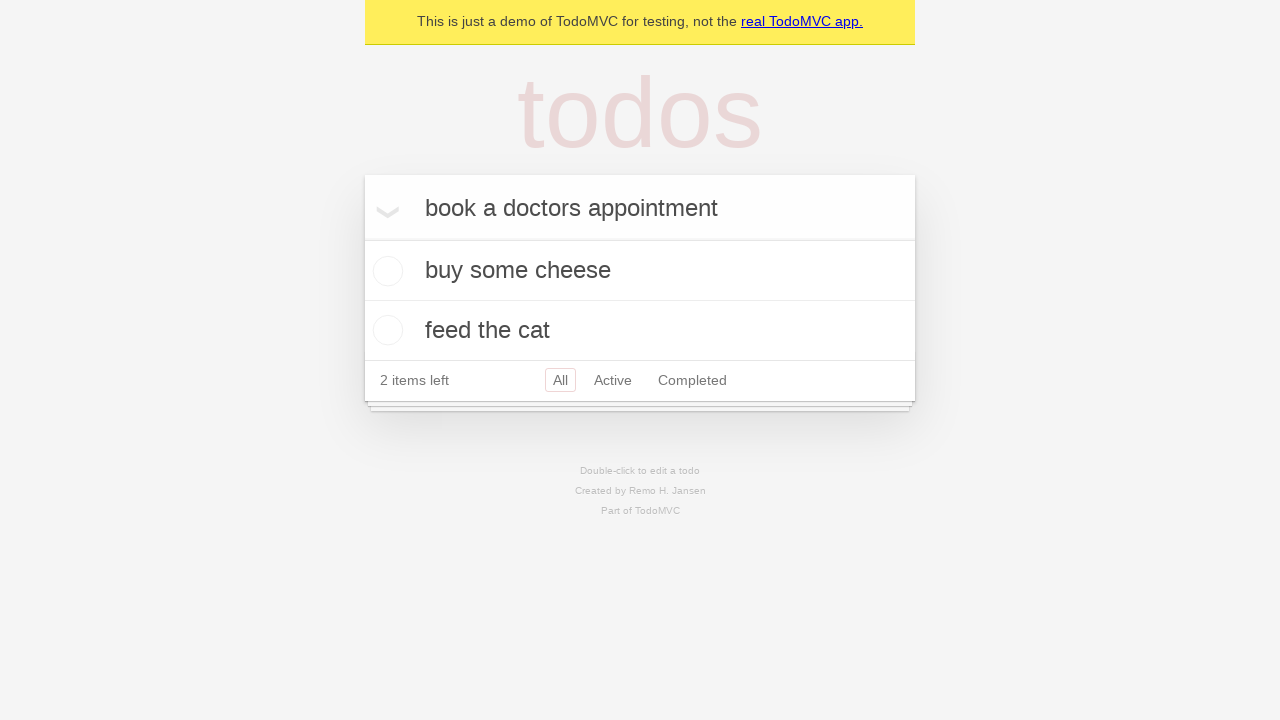

Pressed Enter to create third todo on internal:attr=[placeholder="What needs to be done?"i]
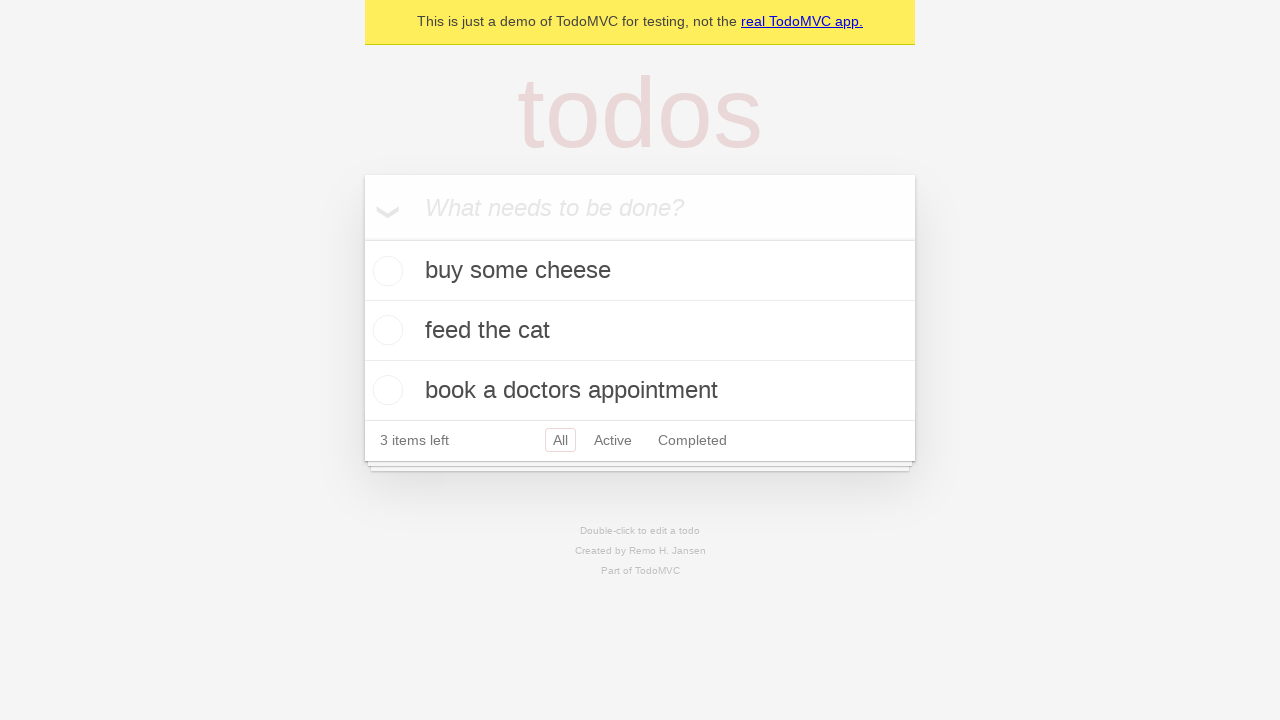

Waited for all 3 todos to be created
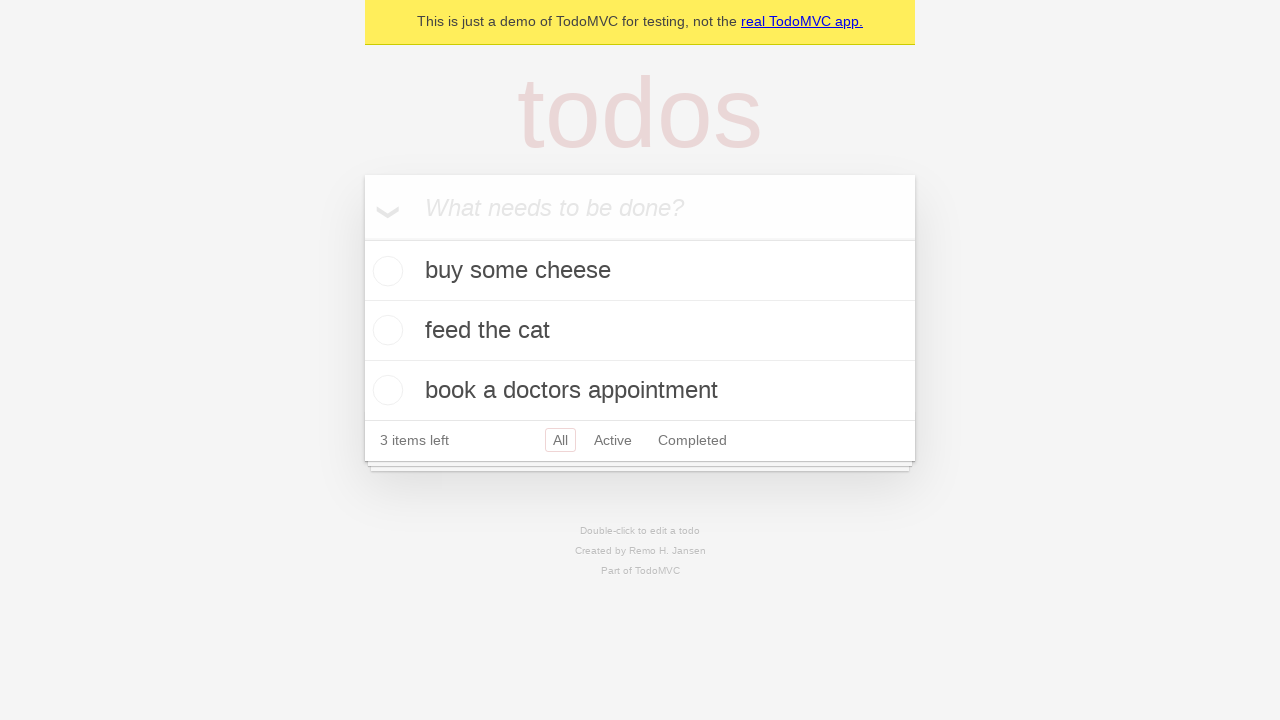

Double-clicked second todo item to enter edit mode at (640, 331) on internal:testid=[data-testid="todo-item"s] >> nth=1
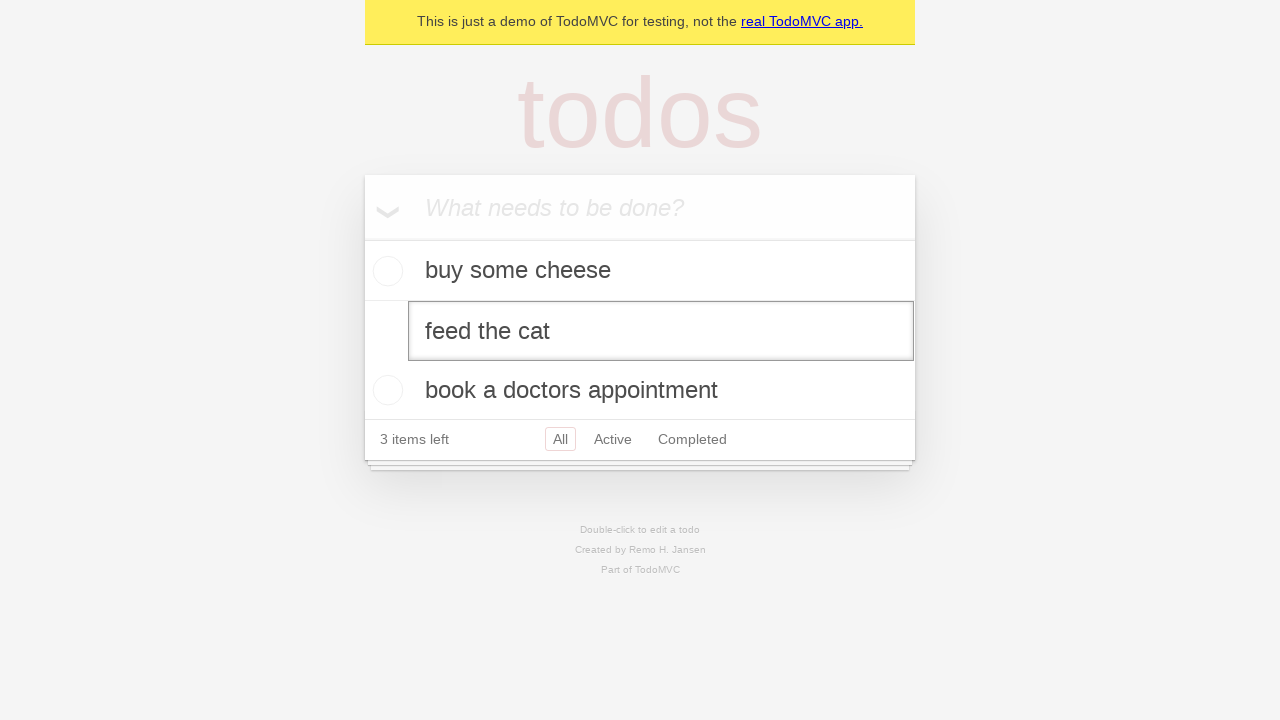

Edit textbox appeared and is ready for editing
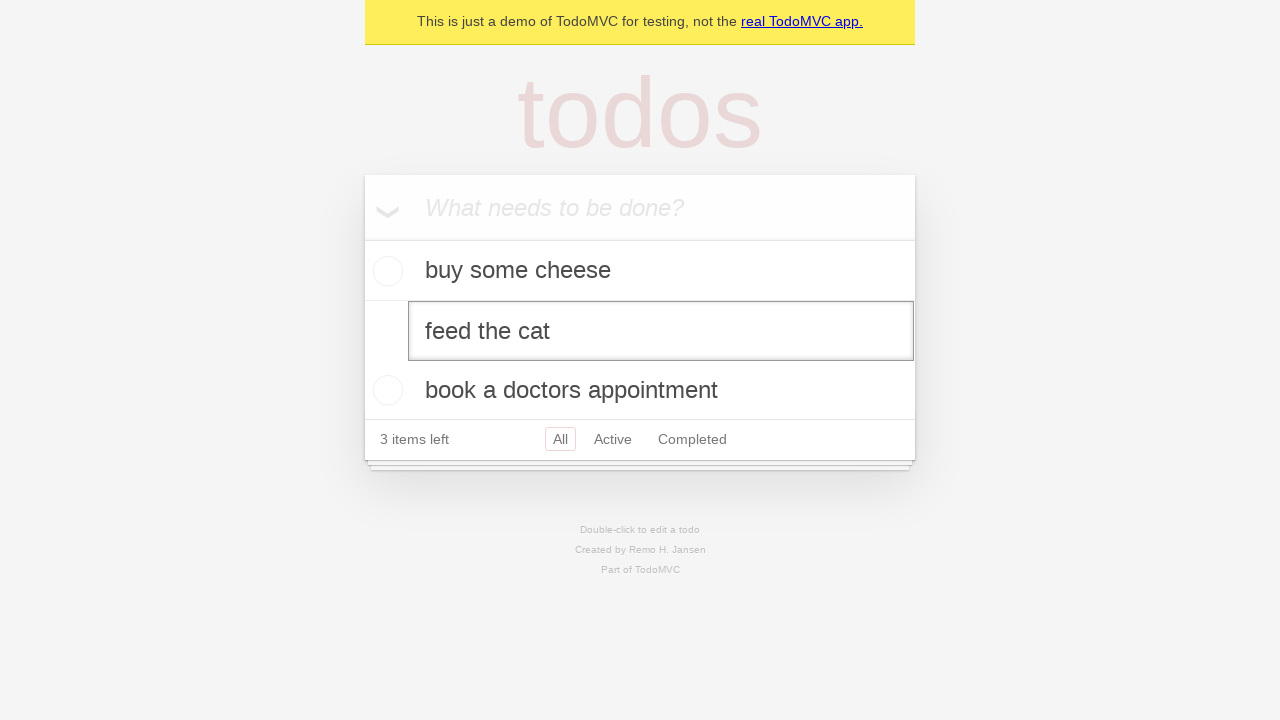

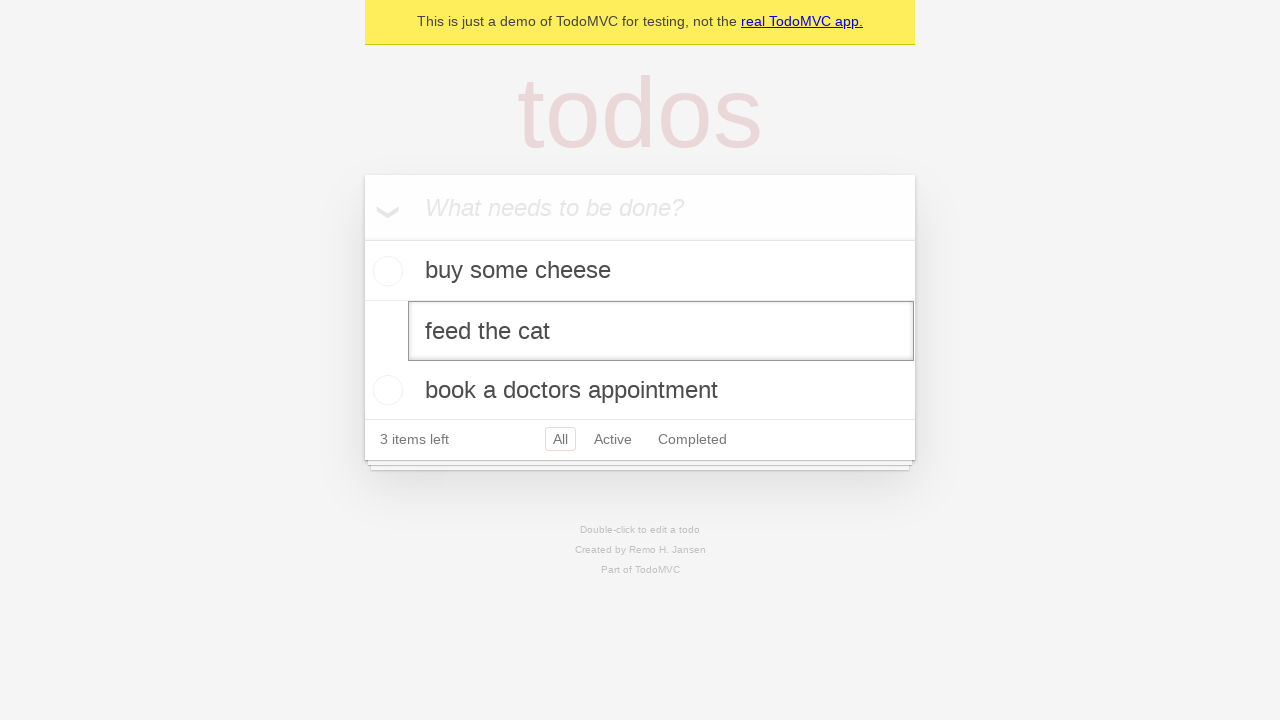